Tests mouse hover and right-click (context click) functionality on the automation practice page by hovering over an element and performing a context click on a link

Starting URL: https://rahulshettyacademy.com/AutomationPractice/

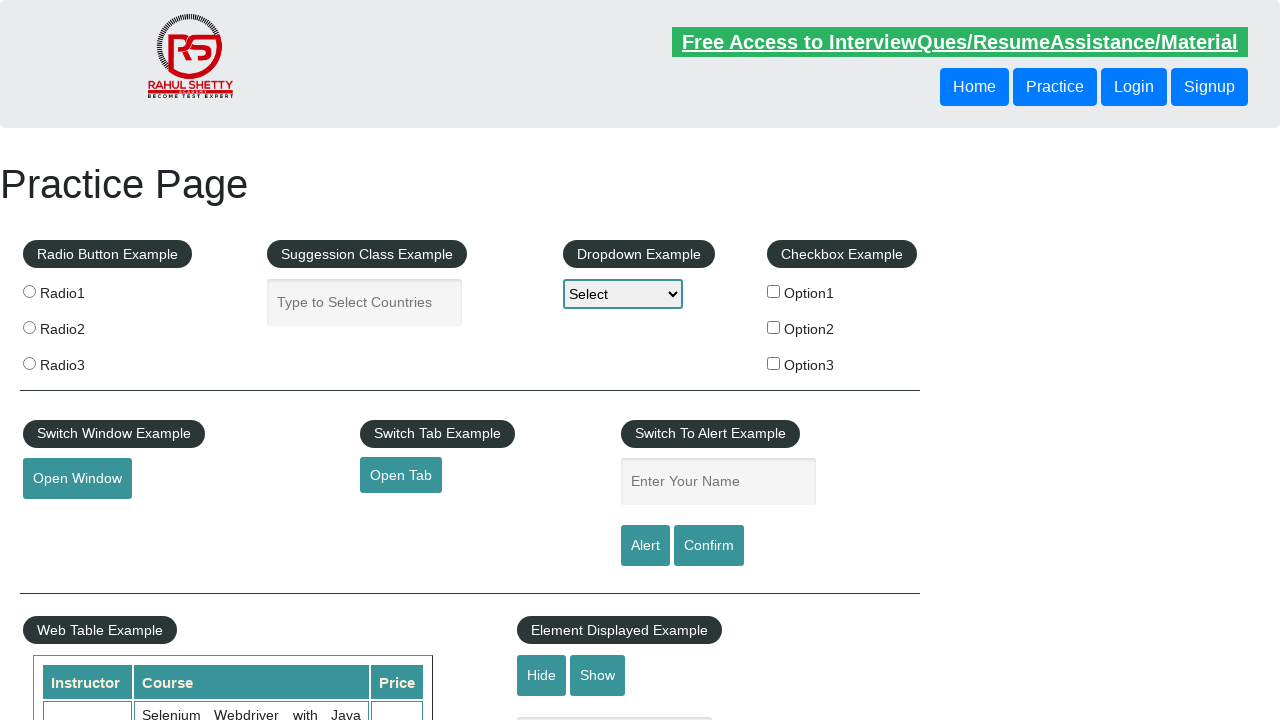

Navigated to automation practice page
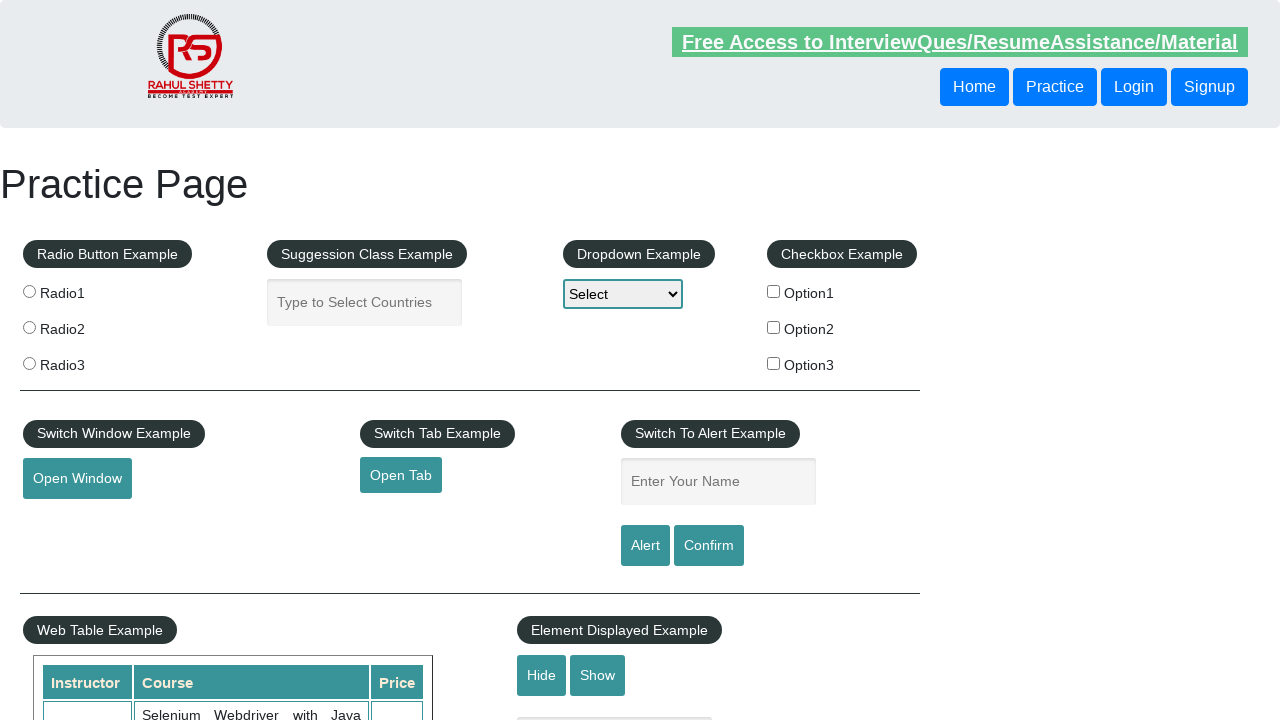

Hovered over the mouse hover element at (83, 361) on #mousehover
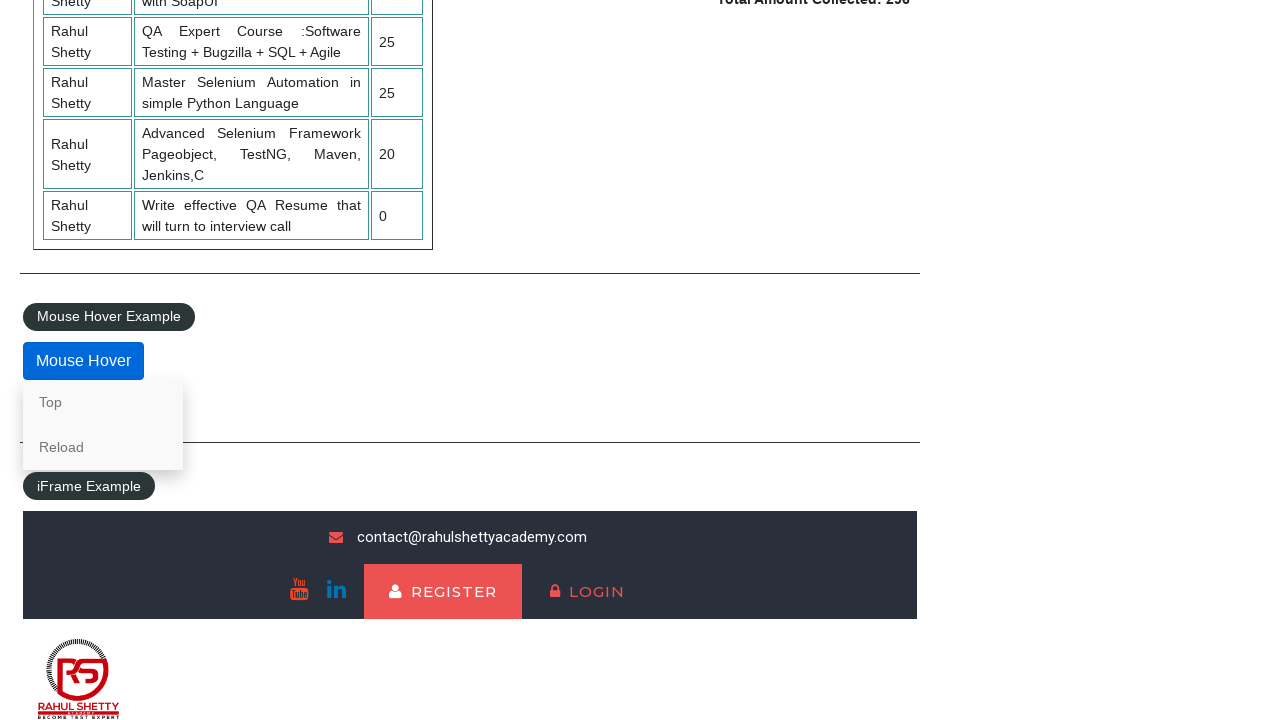

Right-clicked (context click) on the Top link at (103, 402) on text=Top
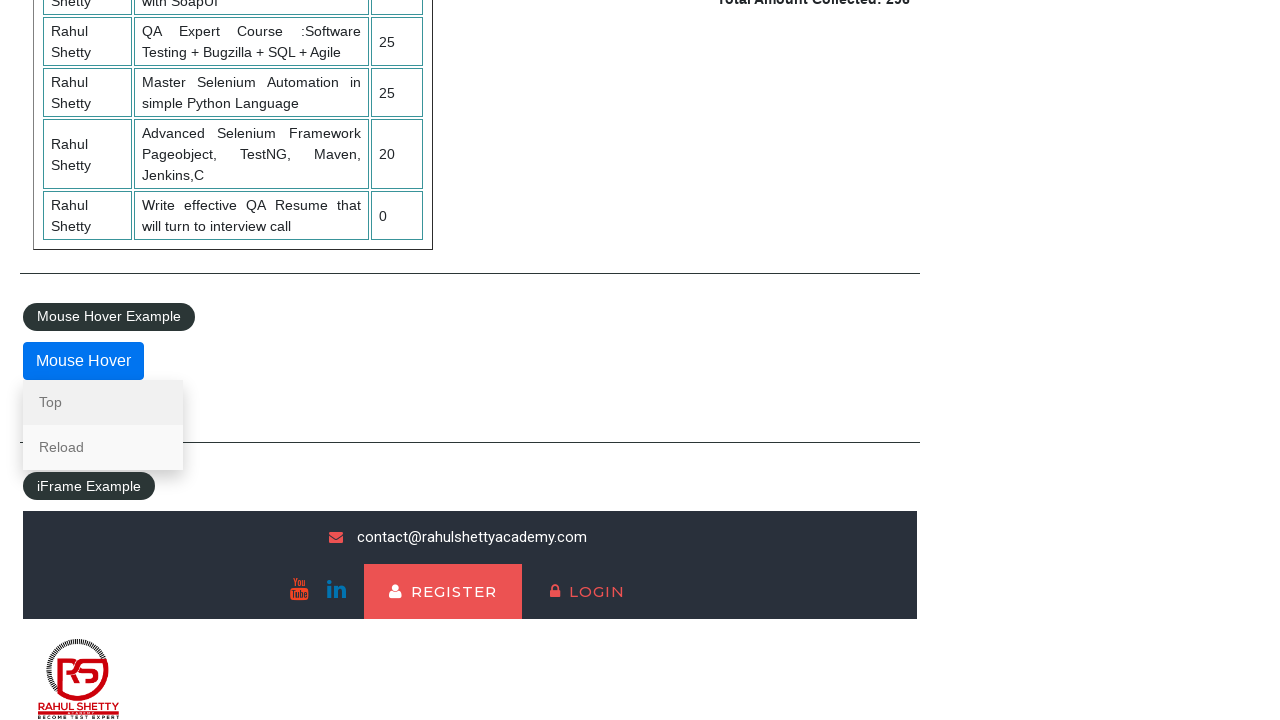

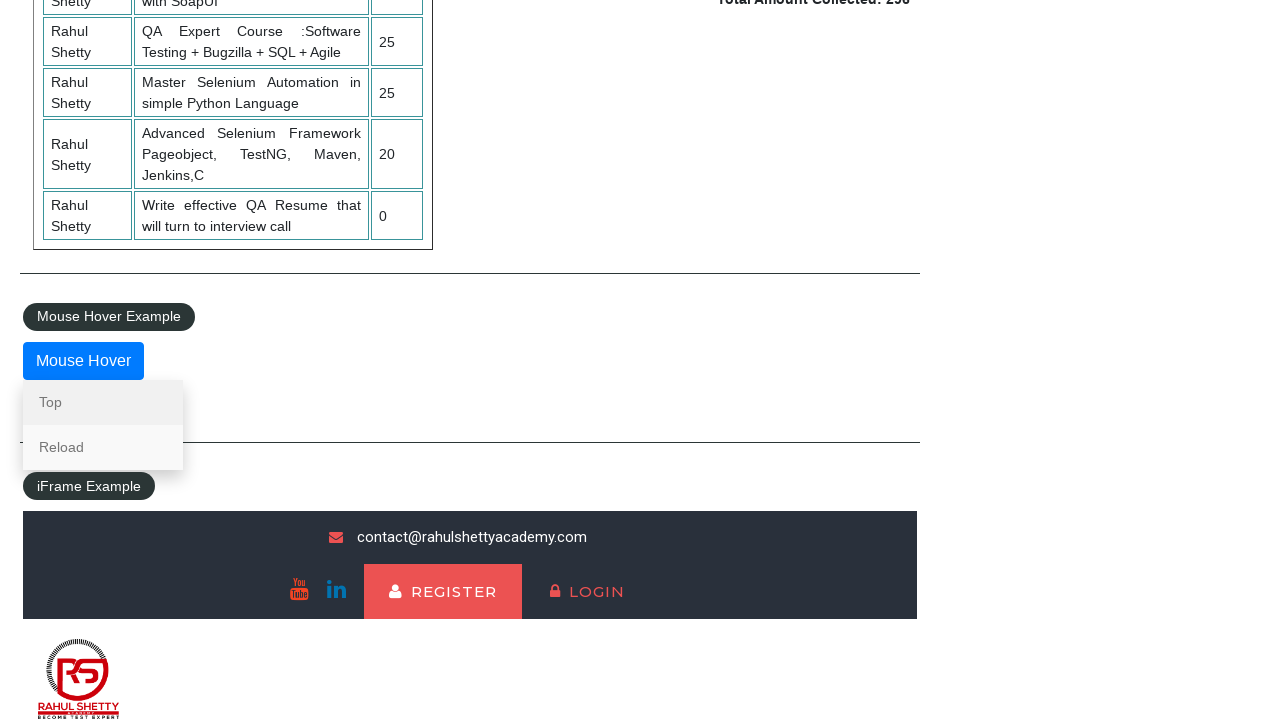